Tests jQuery UI datepicker functionality by opening the datepicker and selecting the 15th day of the current month

Starting URL: https://jqueryui.com/datepicker/

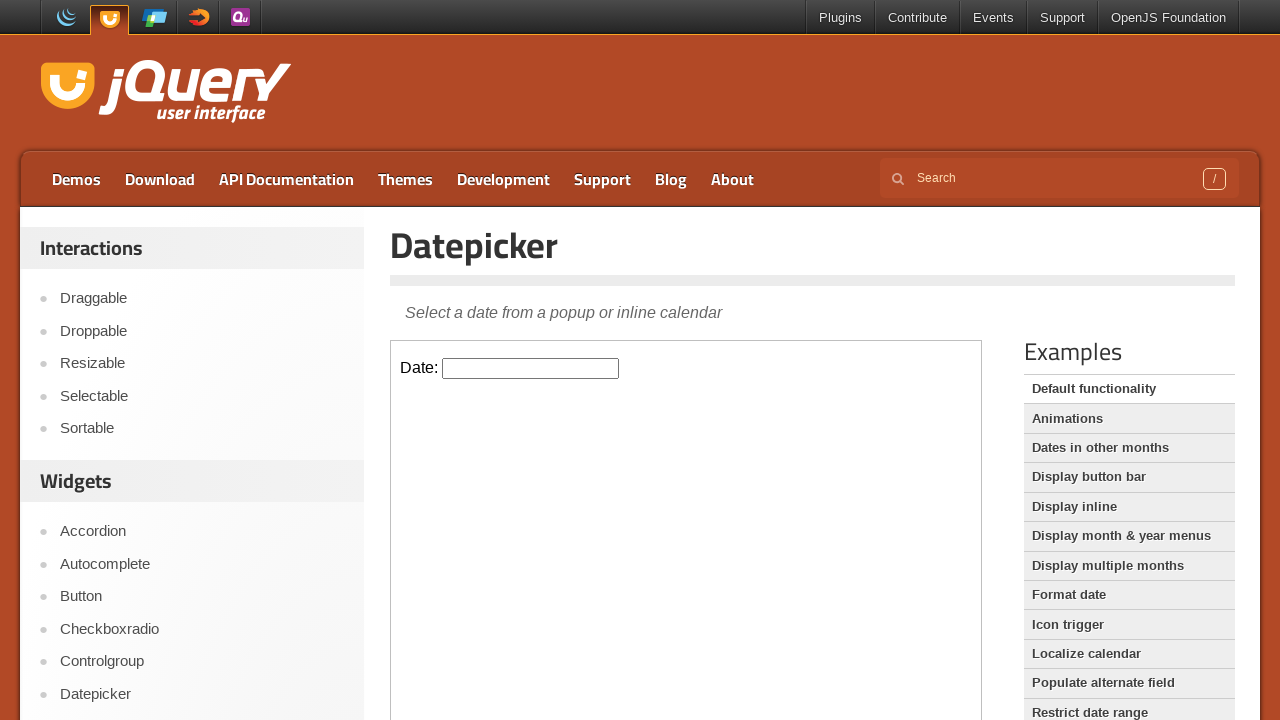

Located the iframe containing the datepicker demo
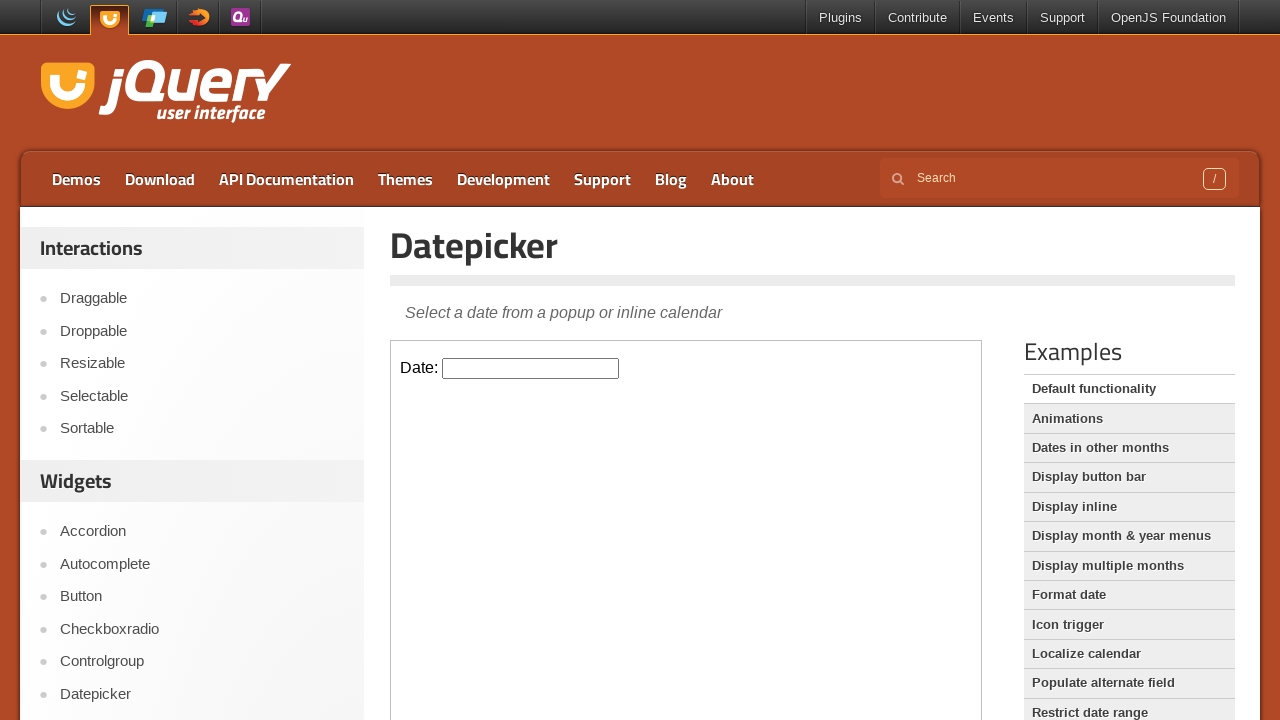

Clicked on the date input field to open the datepicker at (531, 368) on iframe >> nth=0 >> internal:control=enter-frame >> #datepicker
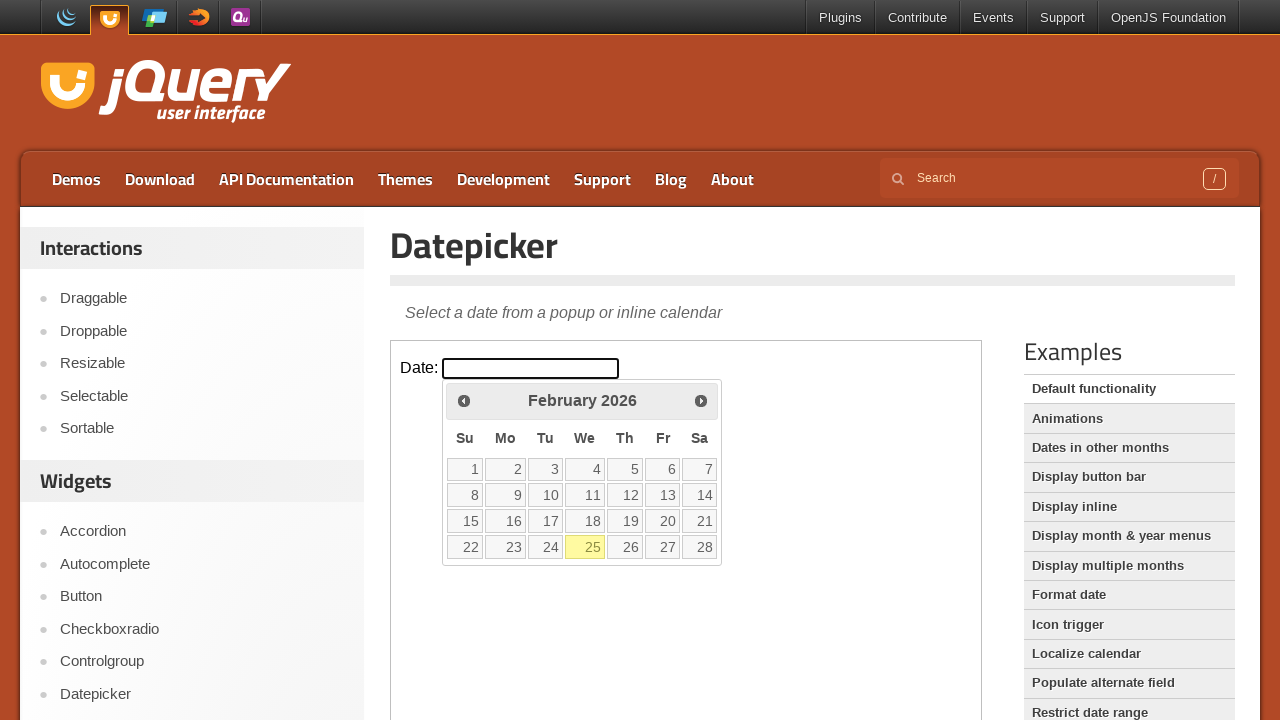

Selected the 15th day of the month from the datepicker at (465, 521) on iframe >> nth=0 >> internal:control=enter-frame >> xpath=//a[text()='15']
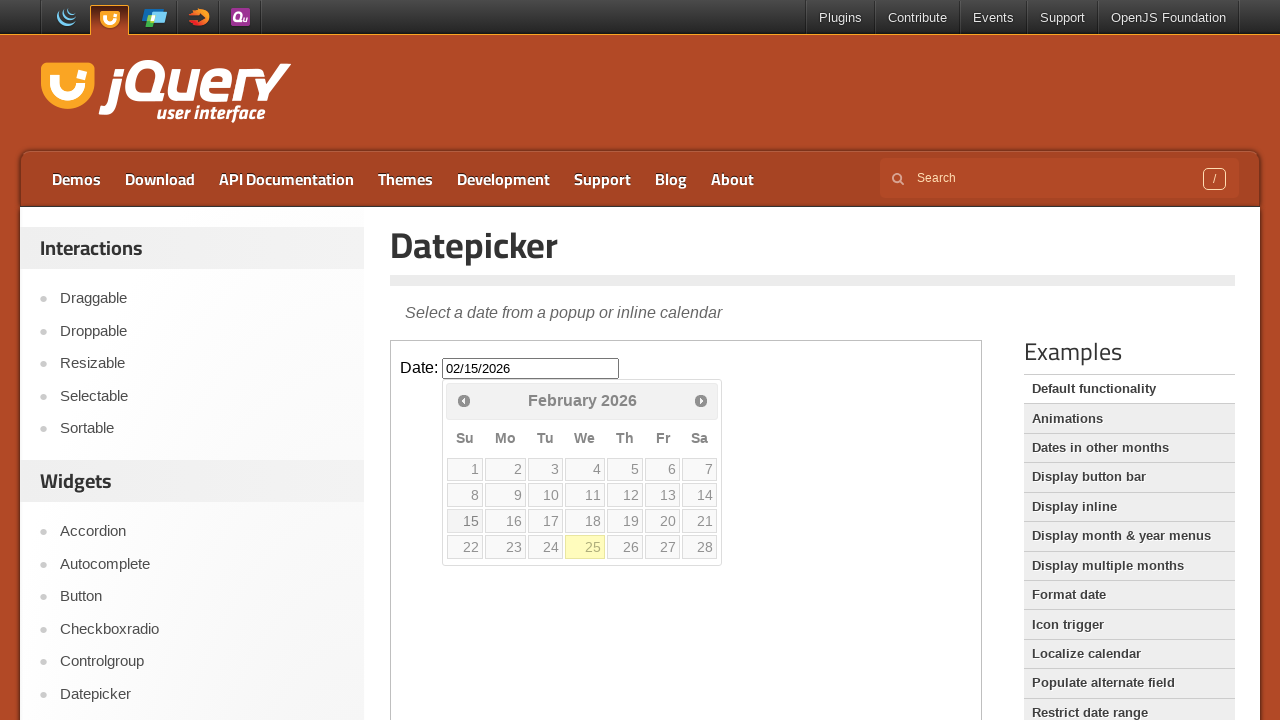

Verified selected date: 02/15/2026
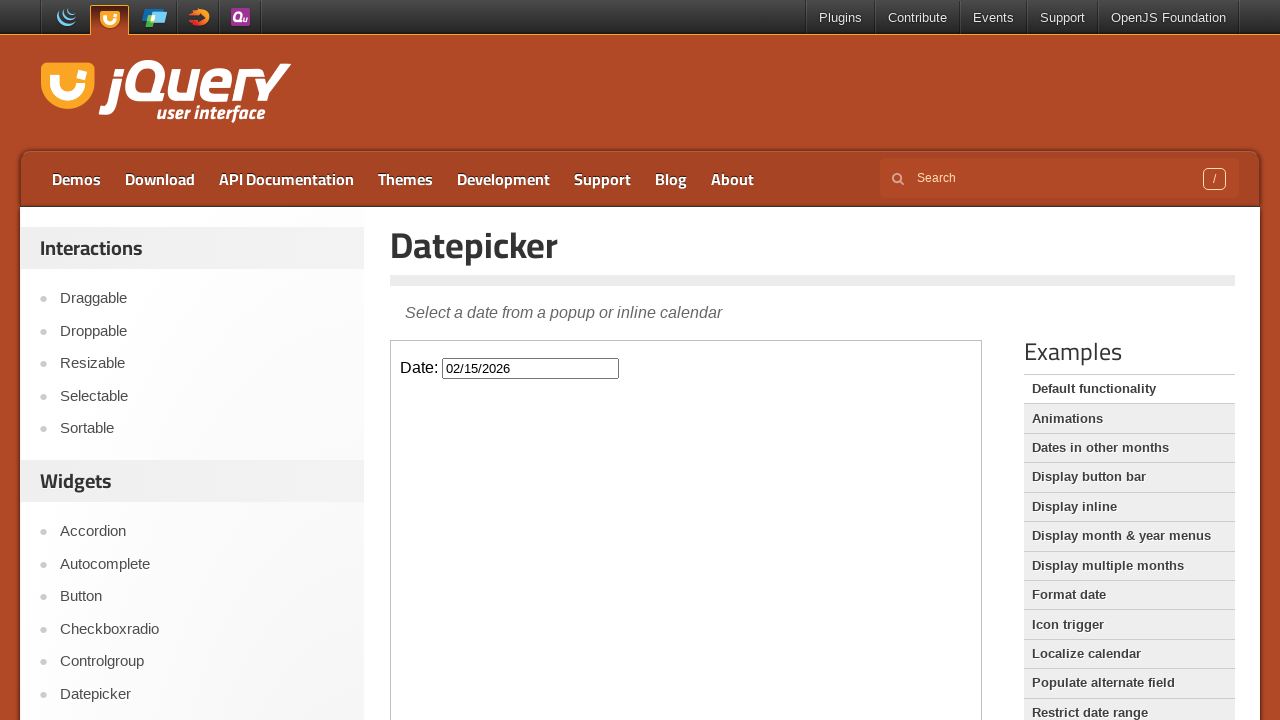

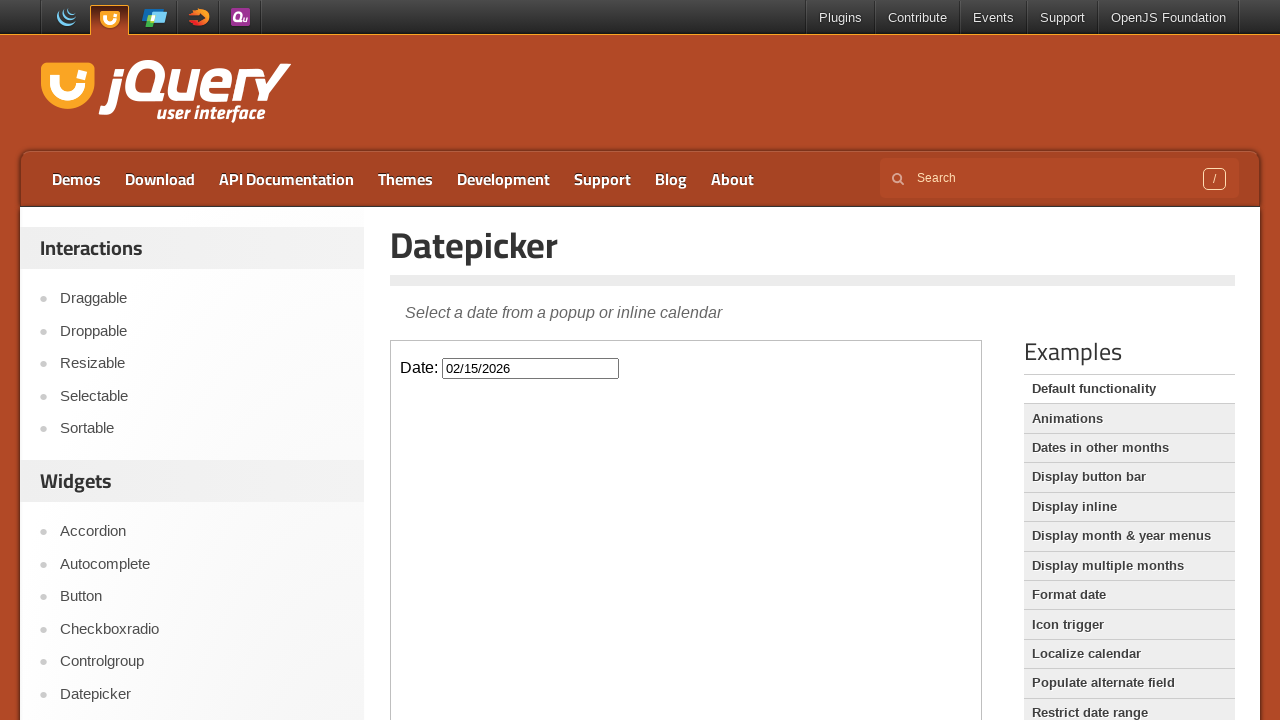